Tests XPath traversal techniques by navigating to an automation practice page and verifying button elements can be located using sibling and parent XPath selectors

Starting URL: https://rahulshettyacademy.com/AutomationPractice/

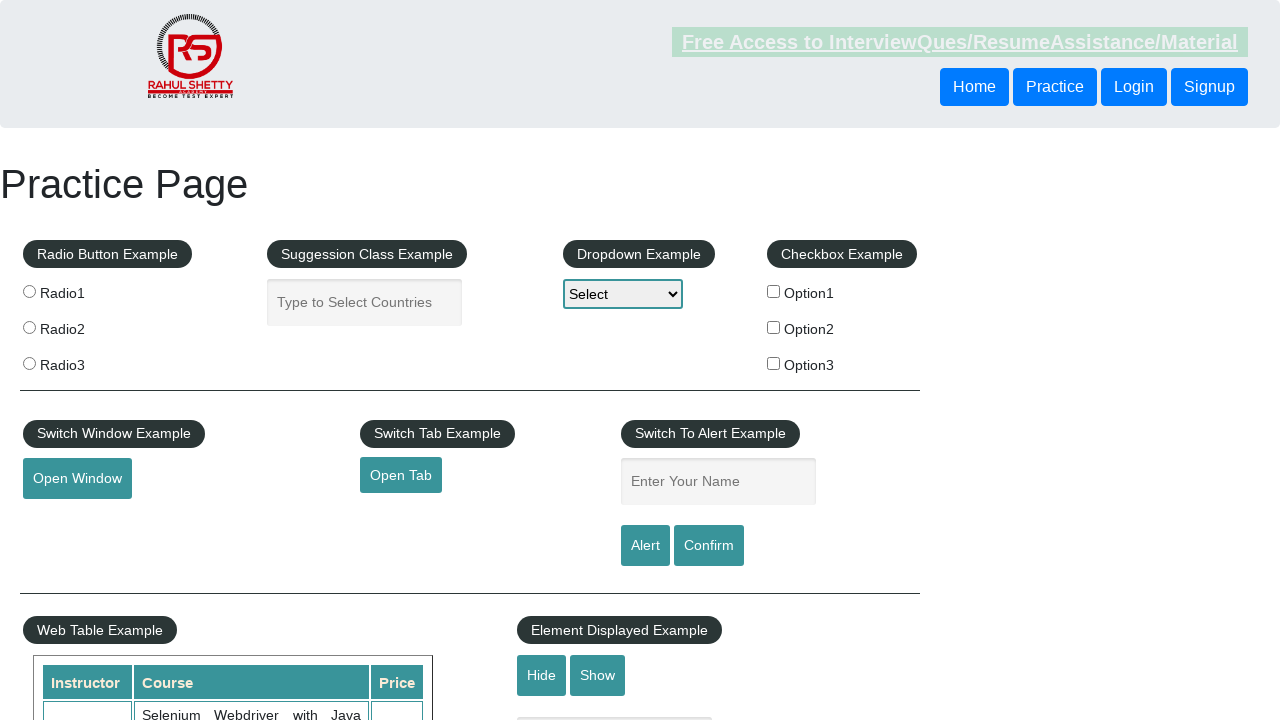

Navigated to automation practice page
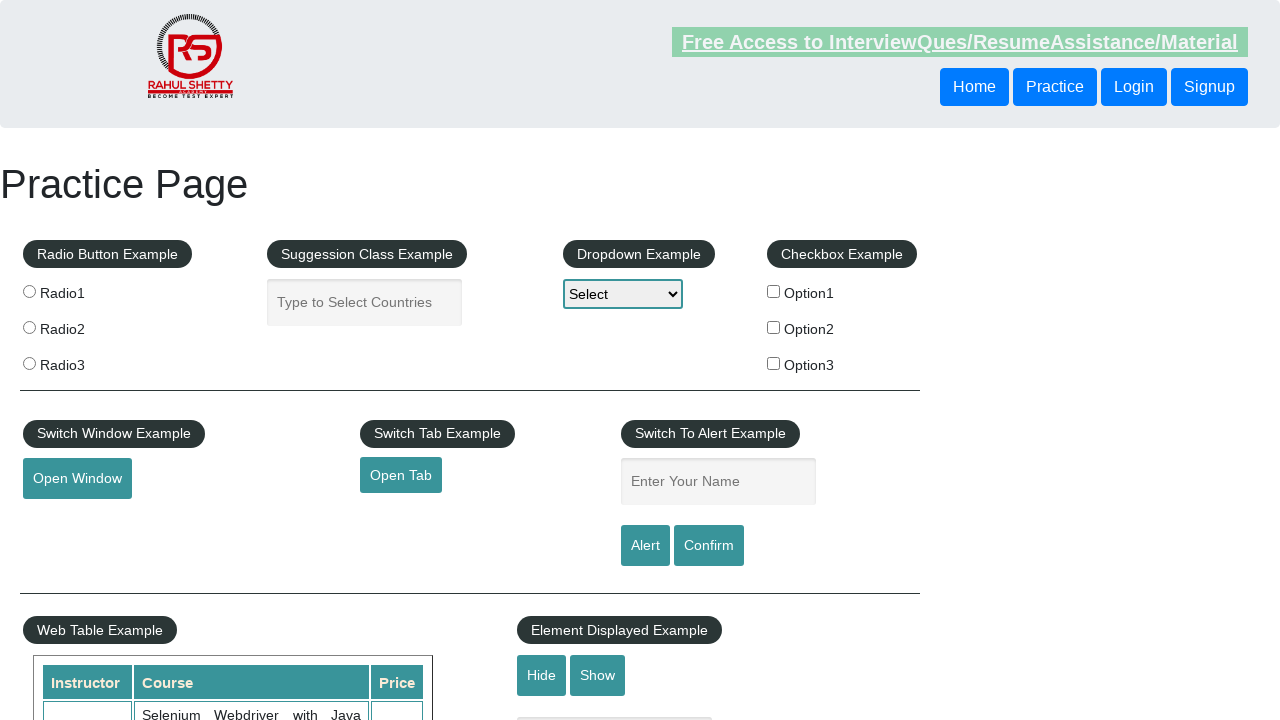

Located button element using sibling XPath selector and retrieved text content
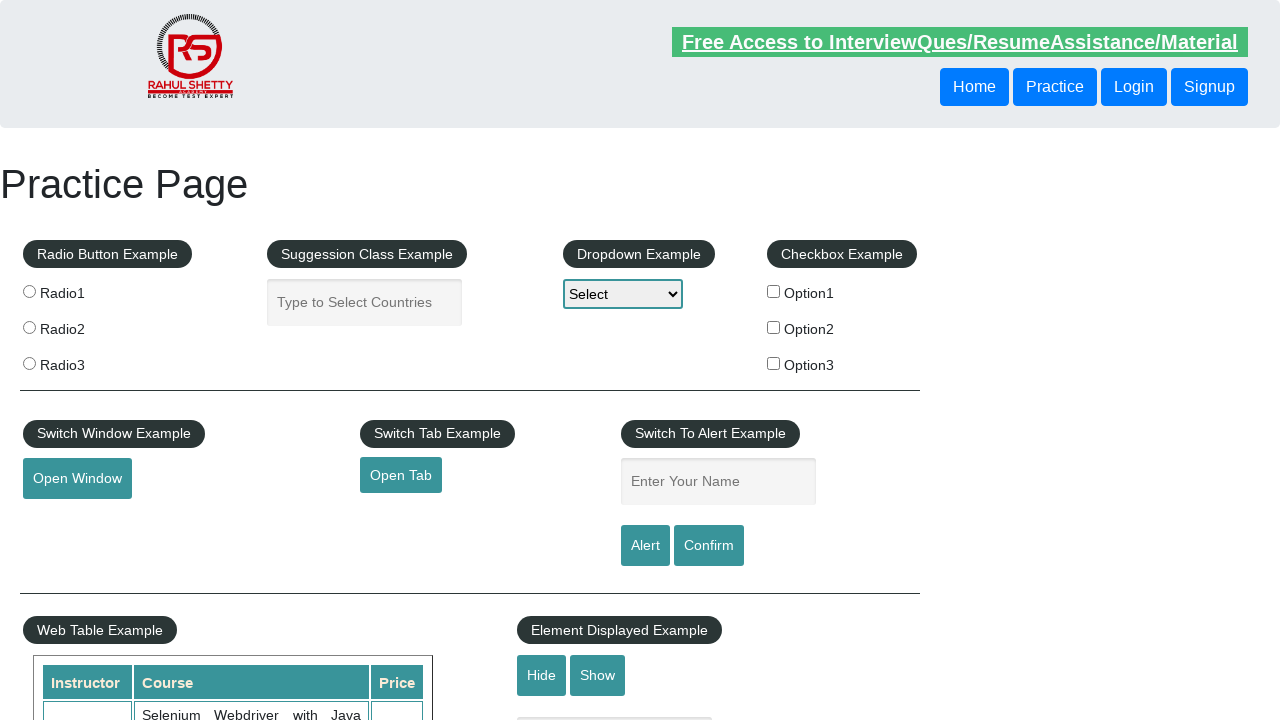

Located button element using parent XPath selector and retrieved text content
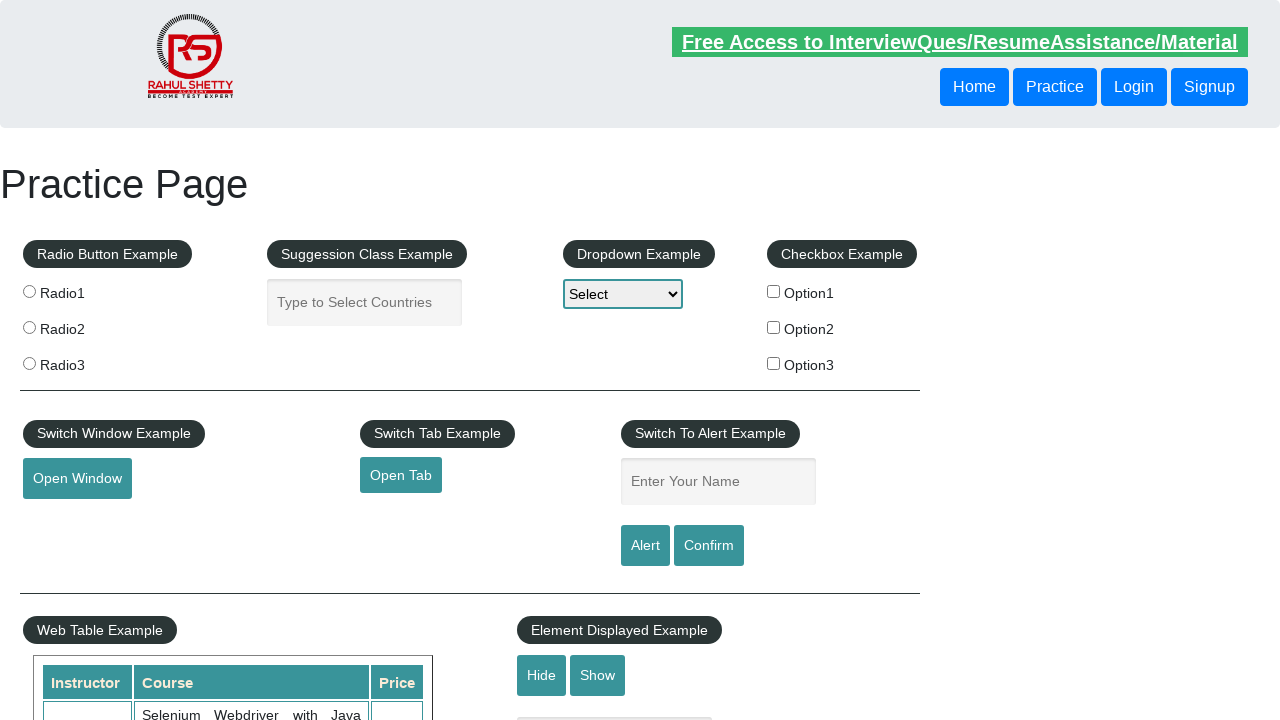

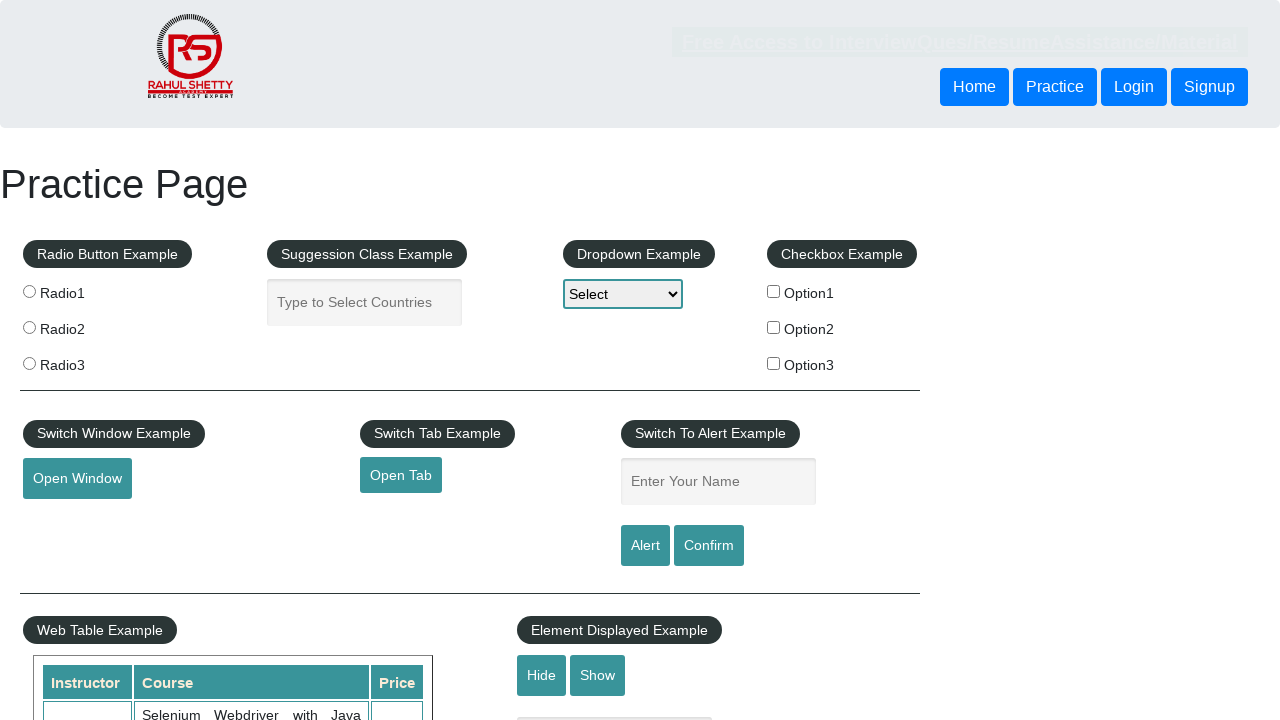